Tests checking and unchecking the toggle all checkbox to mark and unmark all items

Starting URL: https://demo.playwright.dev/todomvc

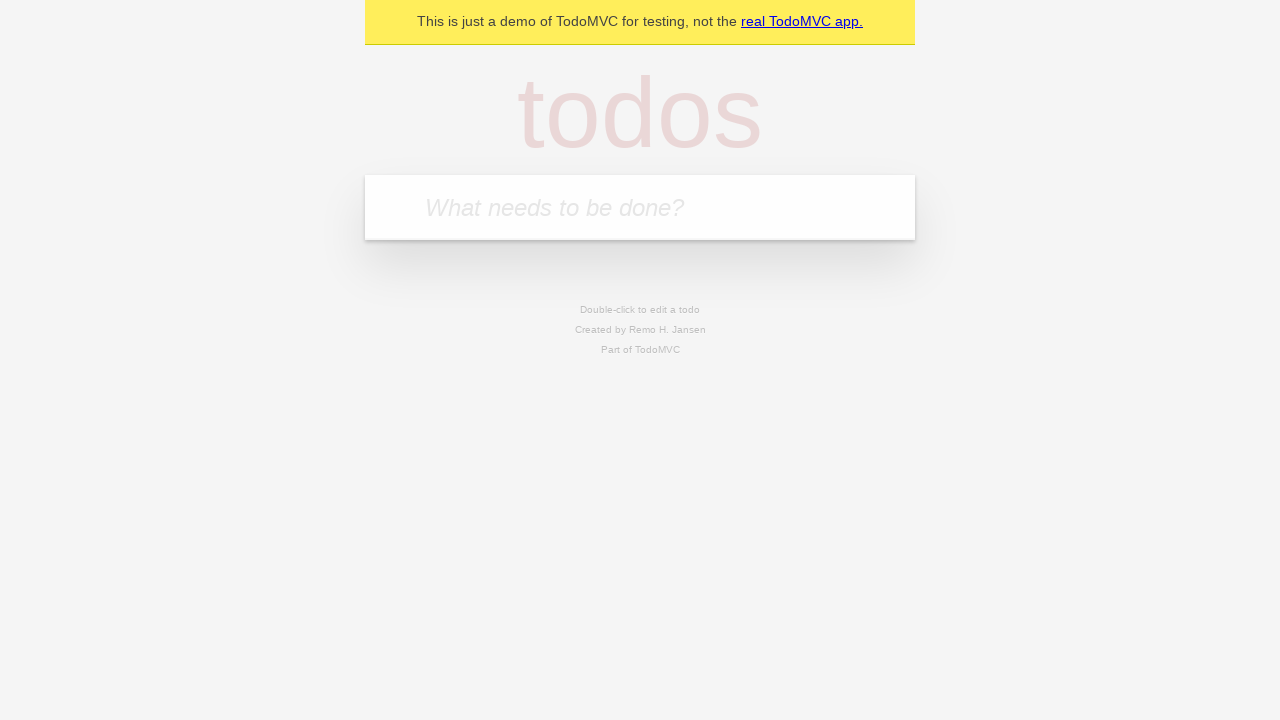

Filled todo input with 'buy some cheese' on internal:attr=[placeholder="What needs to be done?"i]
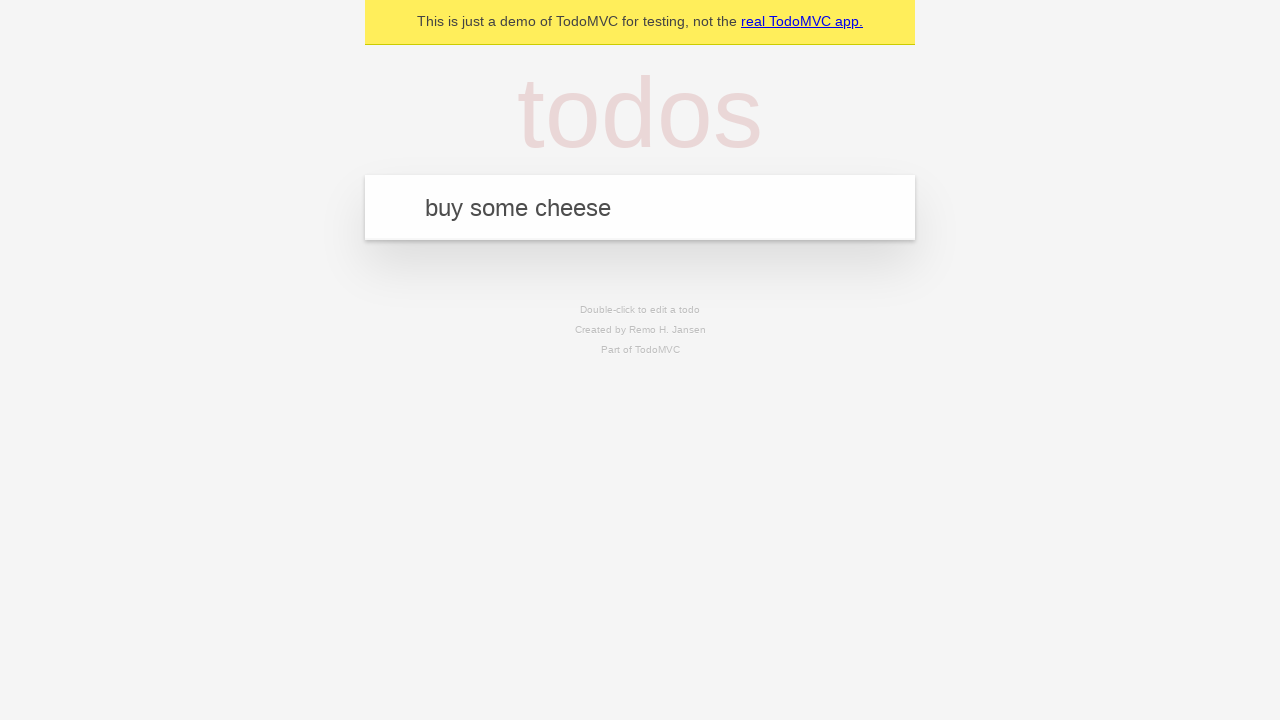

Pressed Enter to add first todo item on internal:attr=[placeholder="What needs to be done?"i]
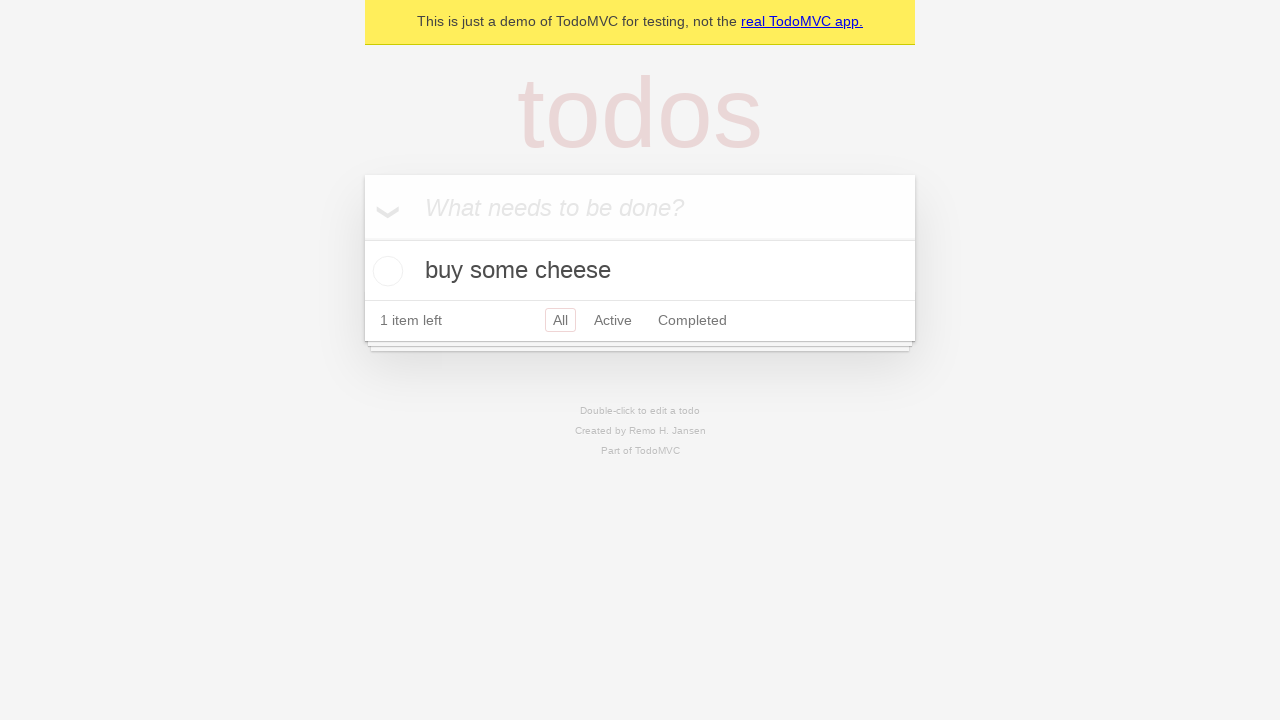

Filled todo input with 'feed the cat' on internal:attr=[placeholder="What needs to be done?"i]
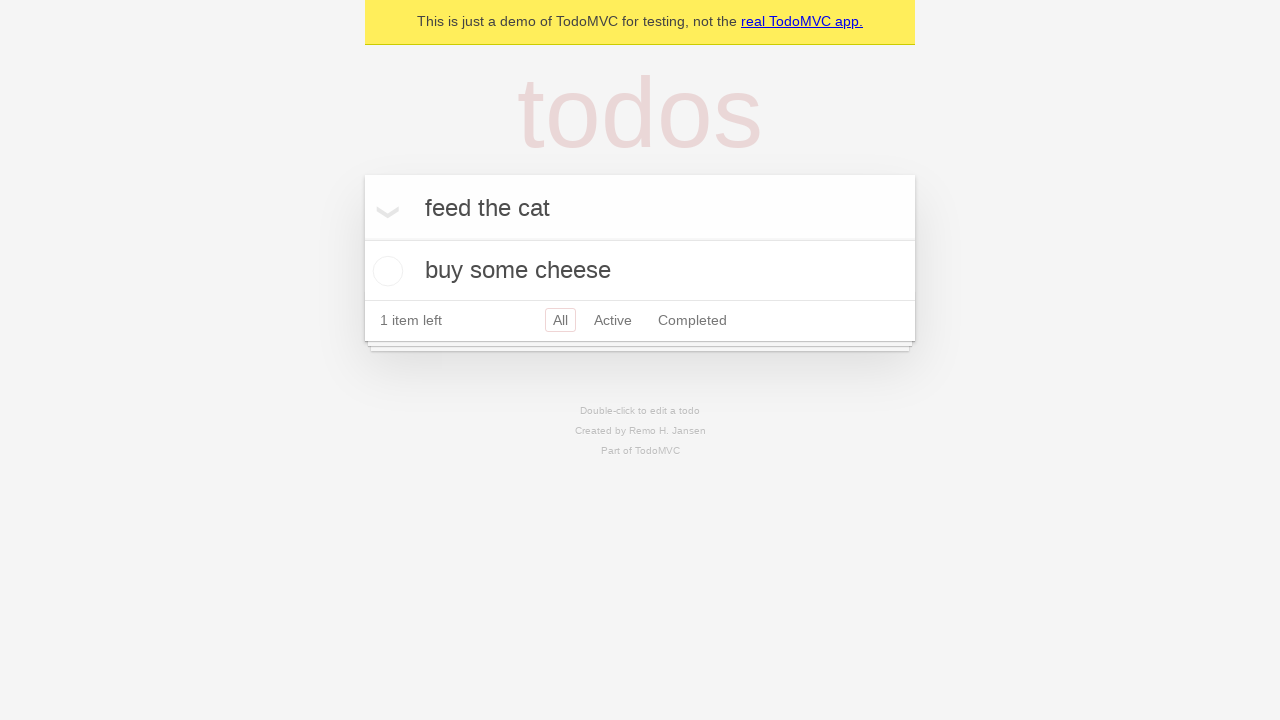

Pressed Enter to add second todo item on internal:attr=[placeholder="What needs to be done?"i]
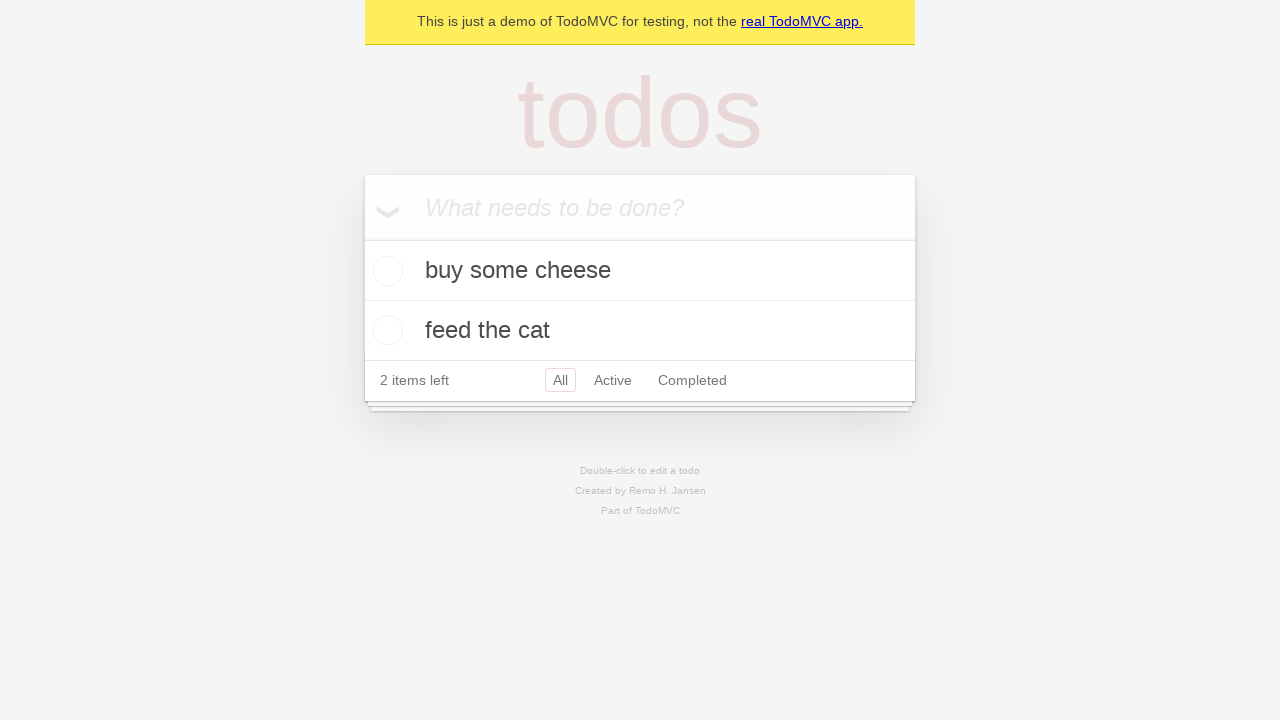

Filled todo input with 'book a doctors appointment' on internal:attr=[placeholder="What needs to be done?"i]
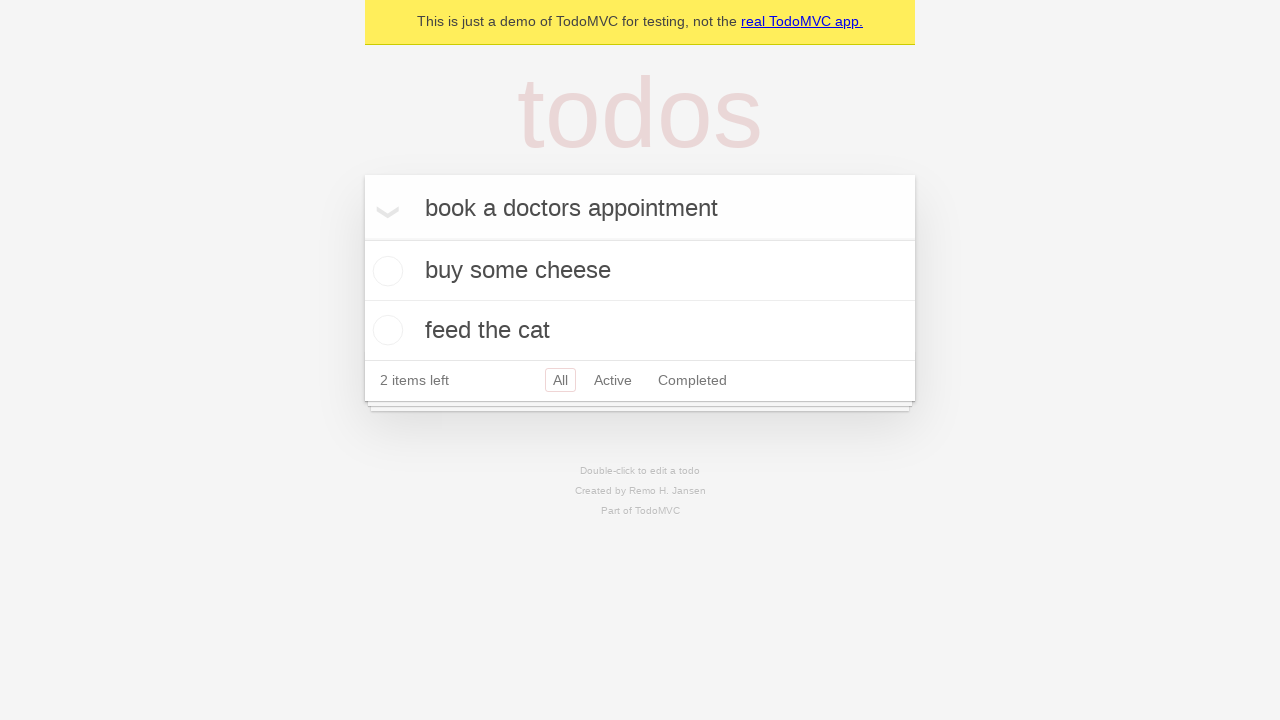

Pressed Enter to add third todo item on internal:attr=[placeholder="What needs to be done?"i]
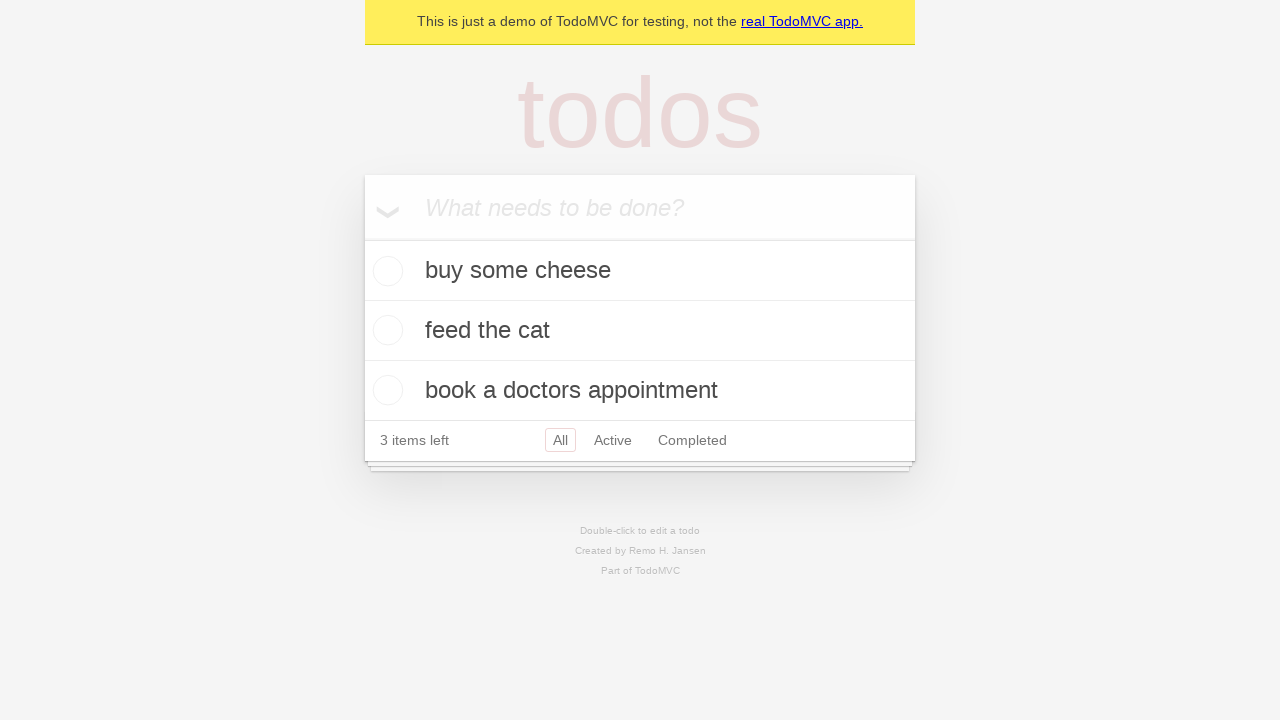

Clicked toggle all checkbox to mark all items as complete at (362, 238) on internal:label="Mark all as complete"i
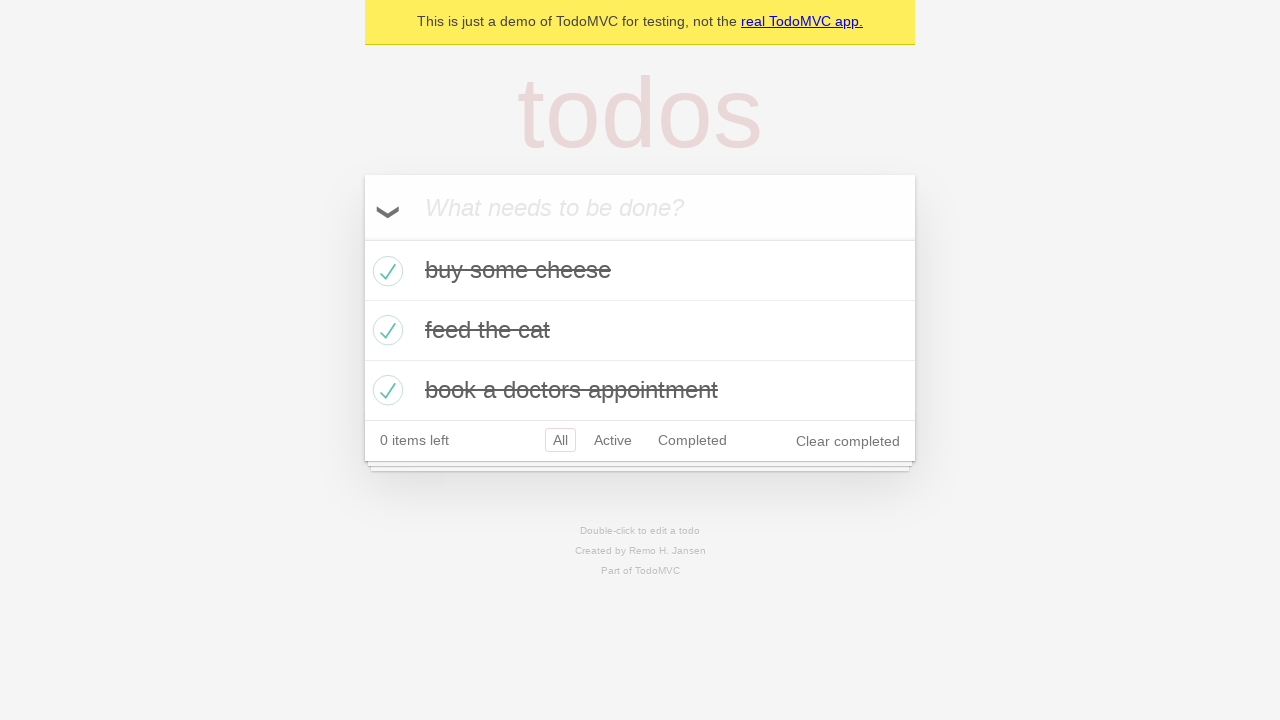

Clicked toggle all checkbox again to uncheck and clear all items at (362, 238) on internal:label="Mark all as complete"i
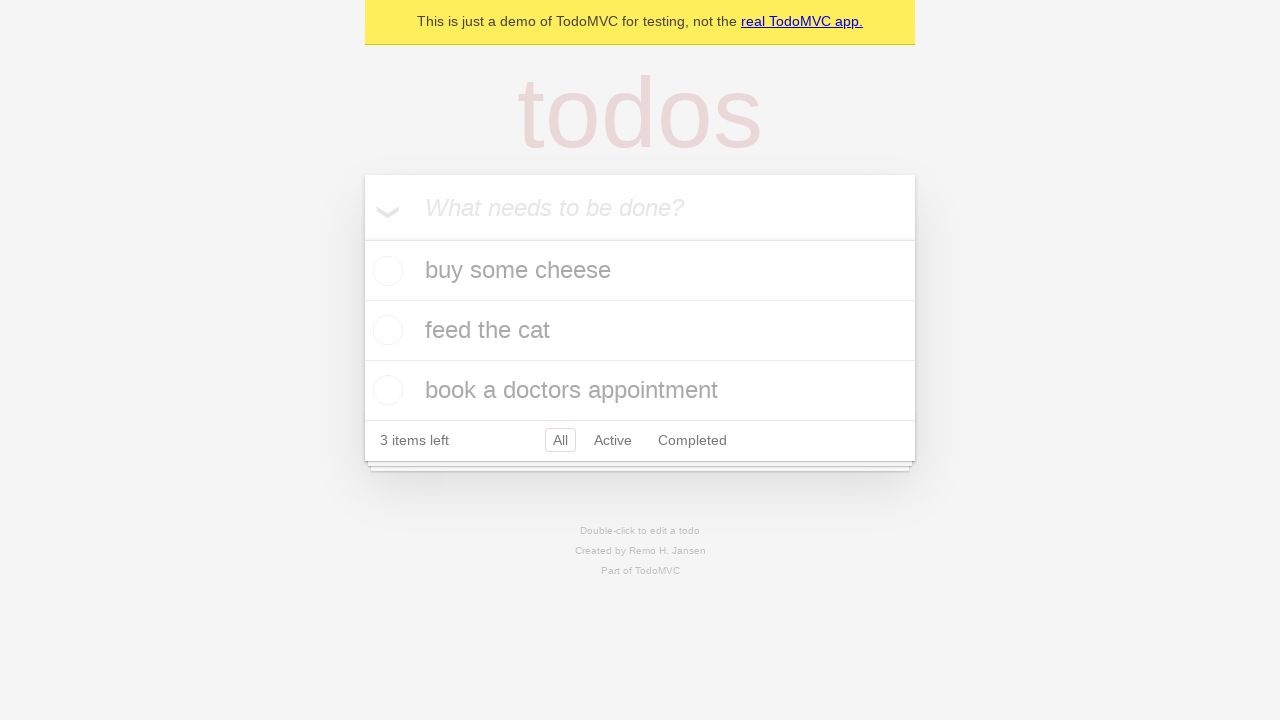

Verified todo items are visible in the list
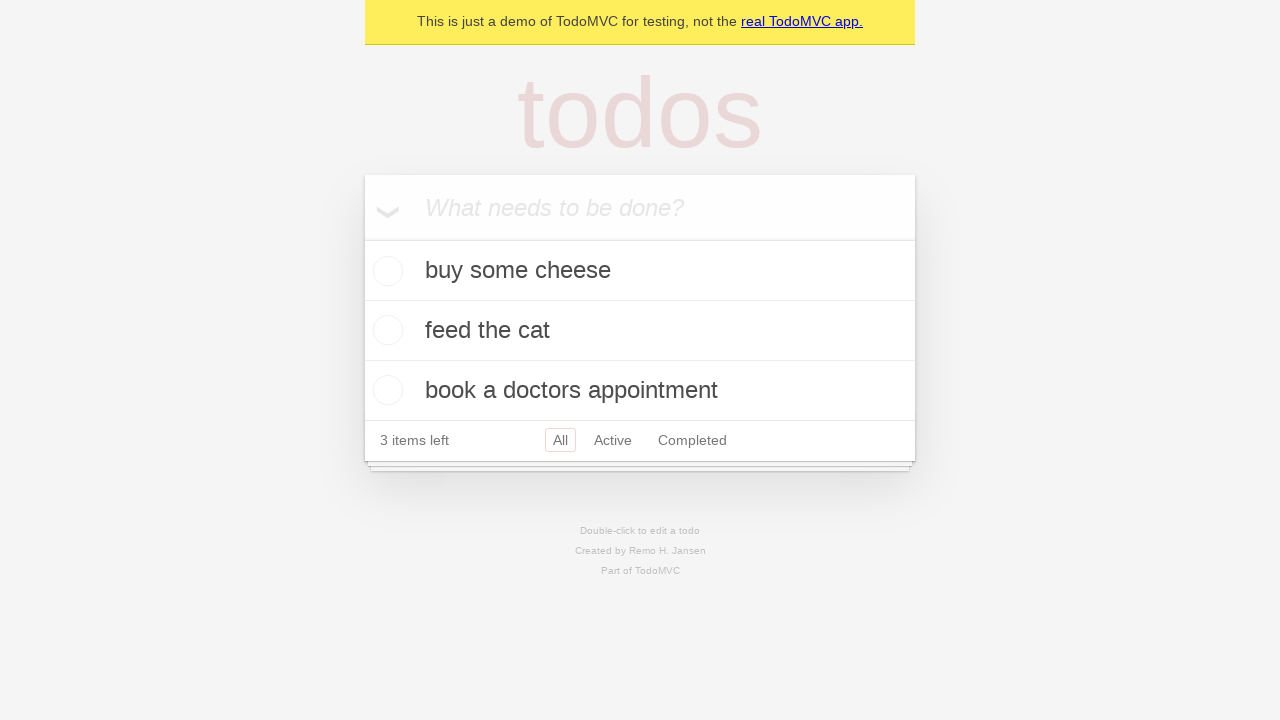

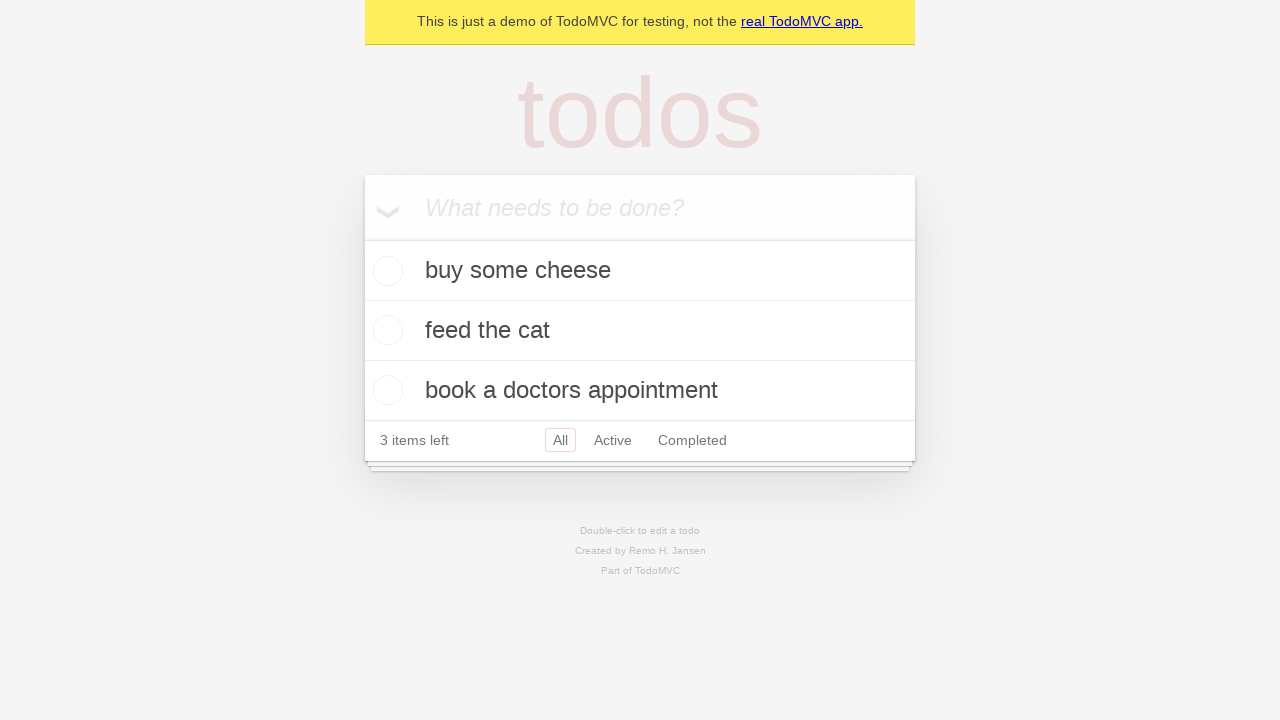